Tests date picker functionality by navigating to the date picker section and entering a date that is 7 days from today

Starting URL: https://demoapps.qspiders.com/ui?scenario=1

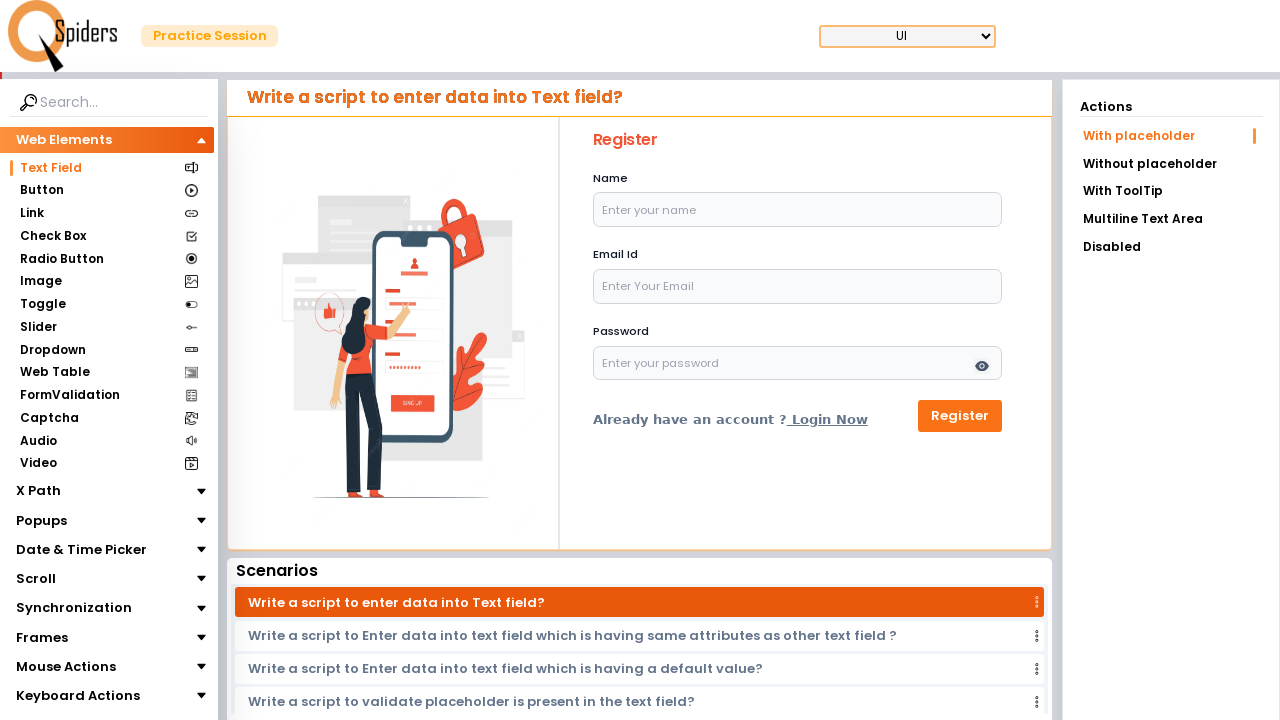

Clicked on Date & Time Picker section at (82, 550) on xpath=//section[text() = 'Date & Time Picker']
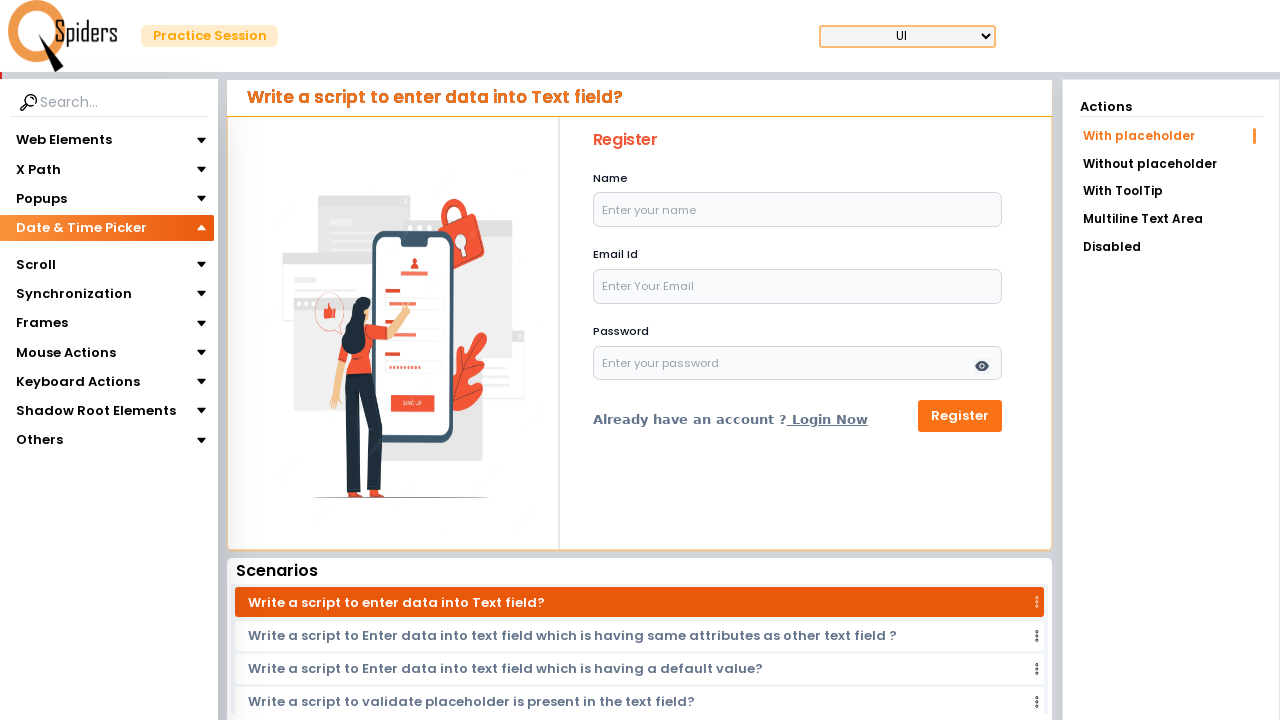

Clicked on Date Picker subsection at (56, 256) on xpath=//section[text() = 'Date Picker']
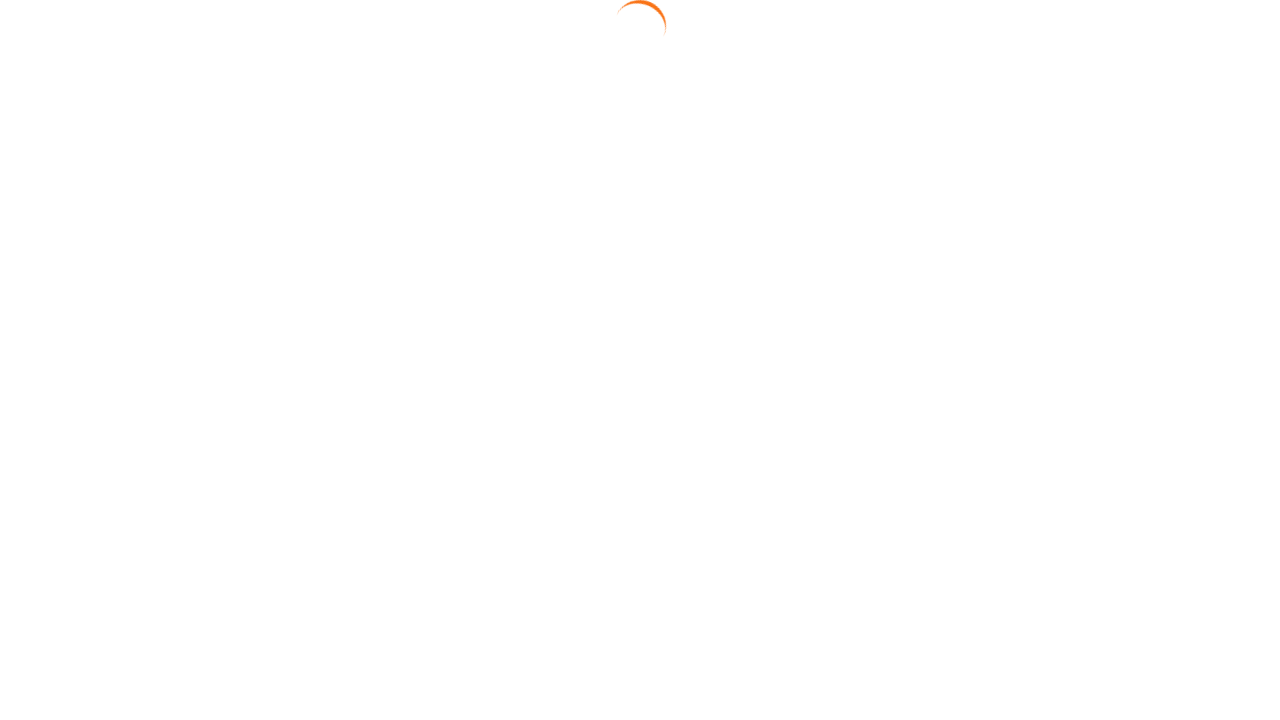

Waited for date input field to load
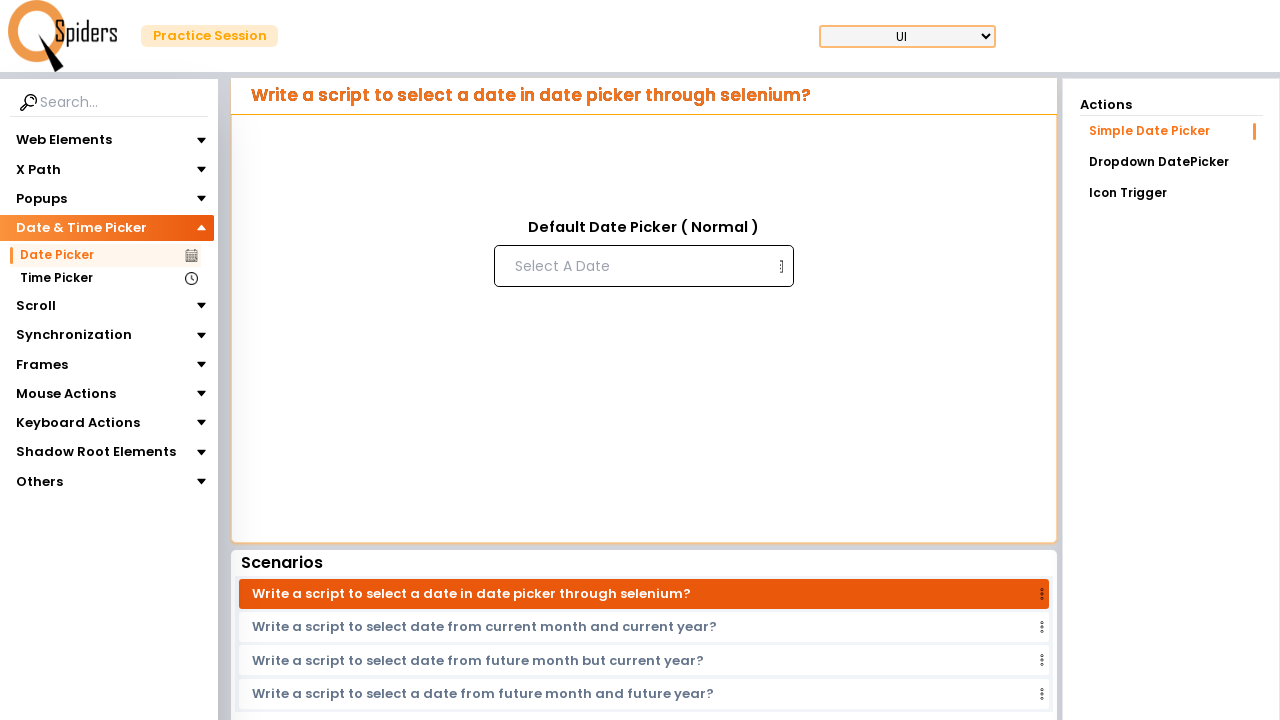

Generated future date: 05/03/2026 (7 days from today)
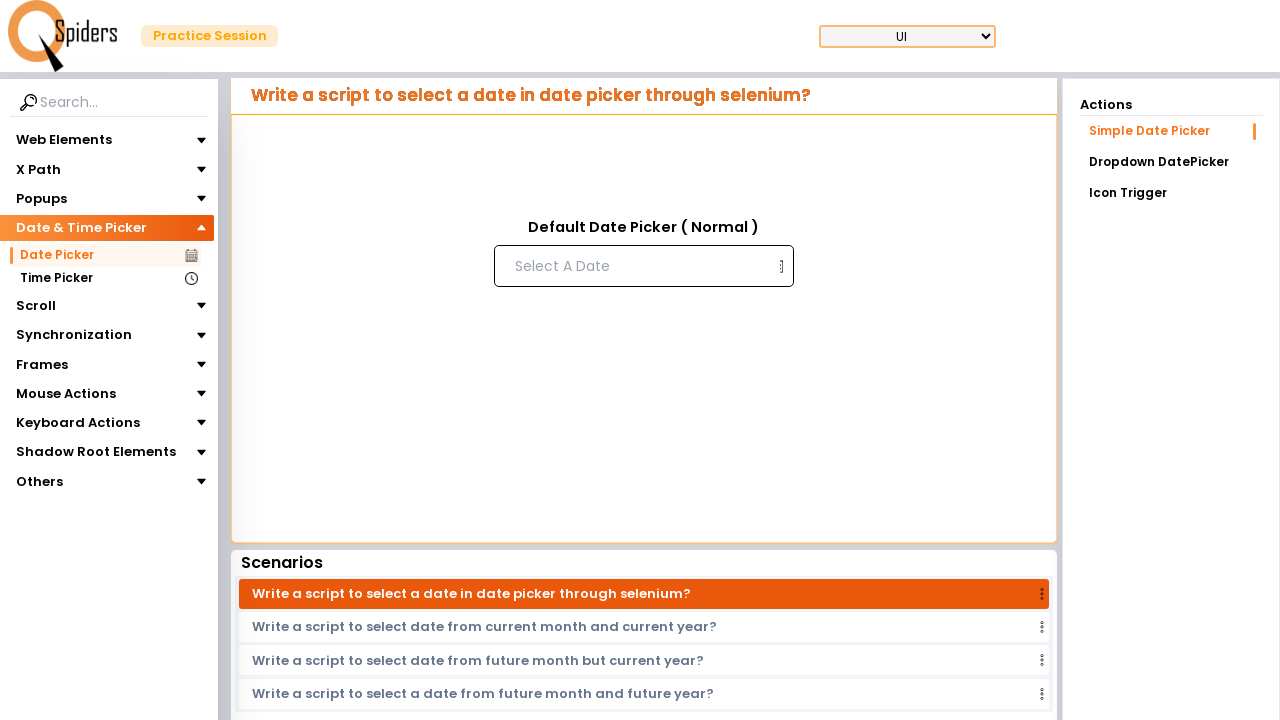

Entered date 05/03/2026 into the date picker field on (//input[@type='text'])[1]
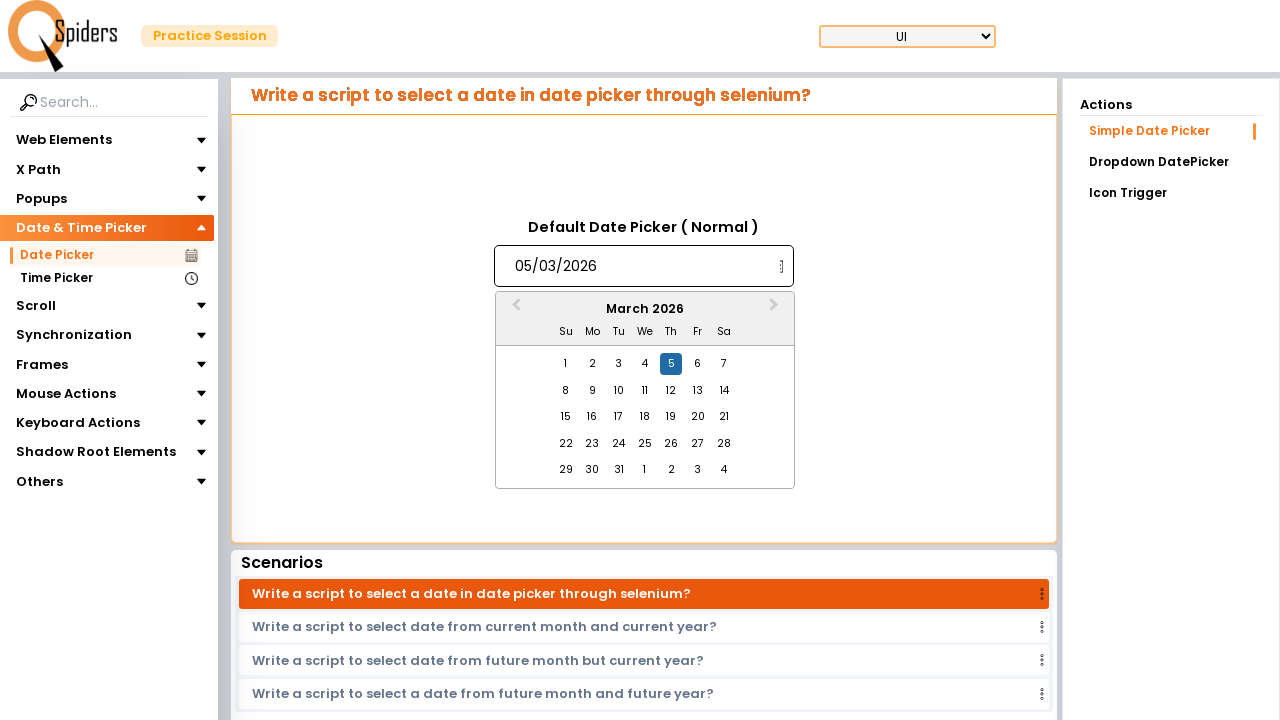

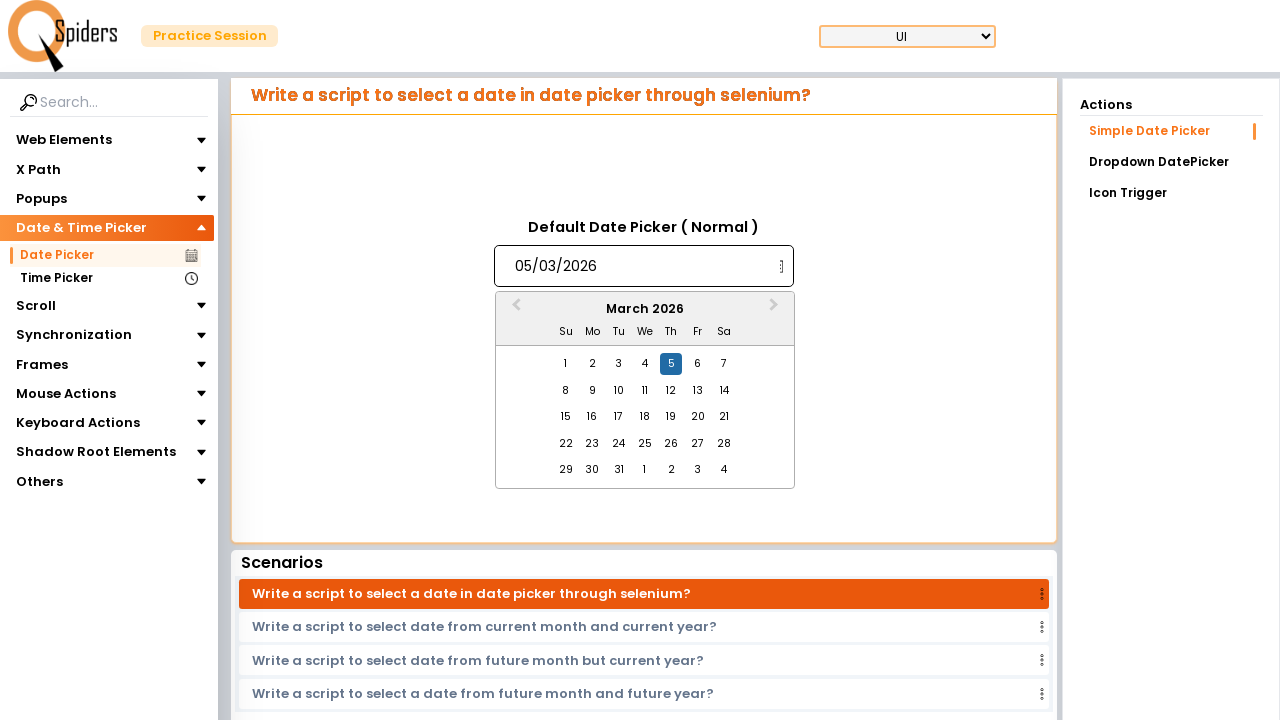